Tests pre-selected radio button functionality by navigating to the Selected section and submitting the form

Starting URL: https://demoapps.qspiders.com/

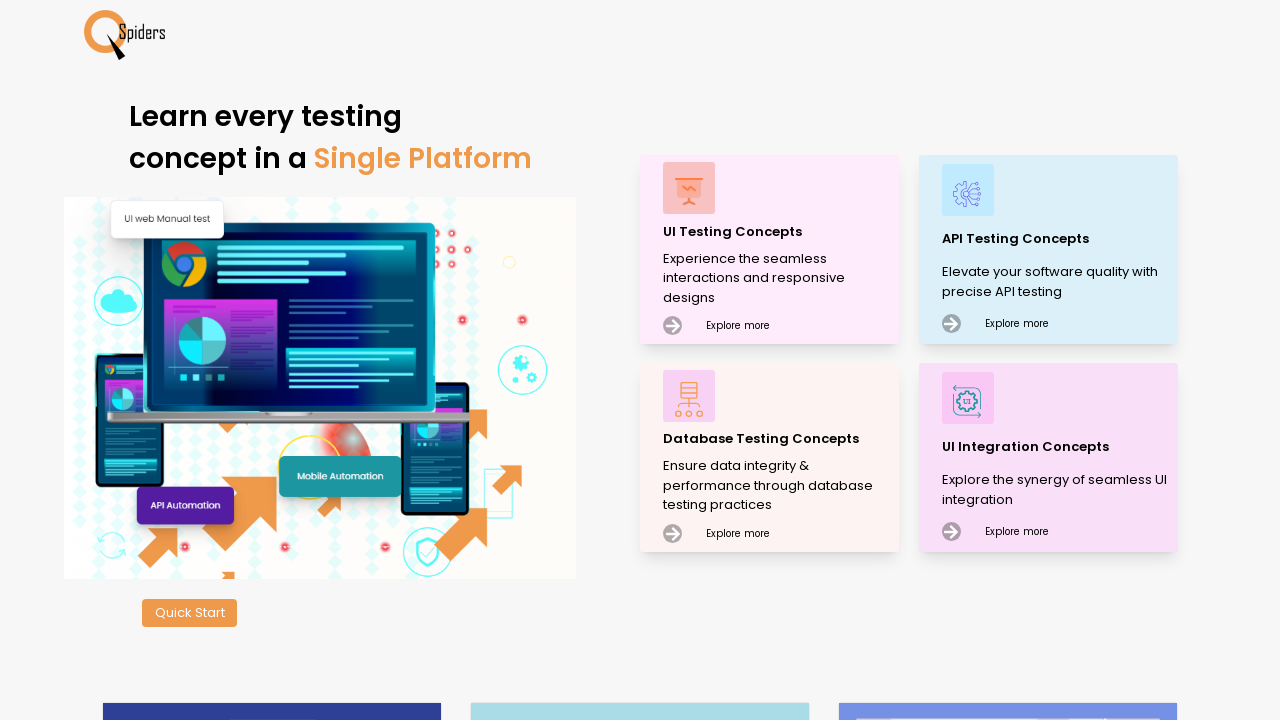

Clicked on UI Testing Concepts at (778, 232) on xpath=//p[text()='UI Testing Concepts']
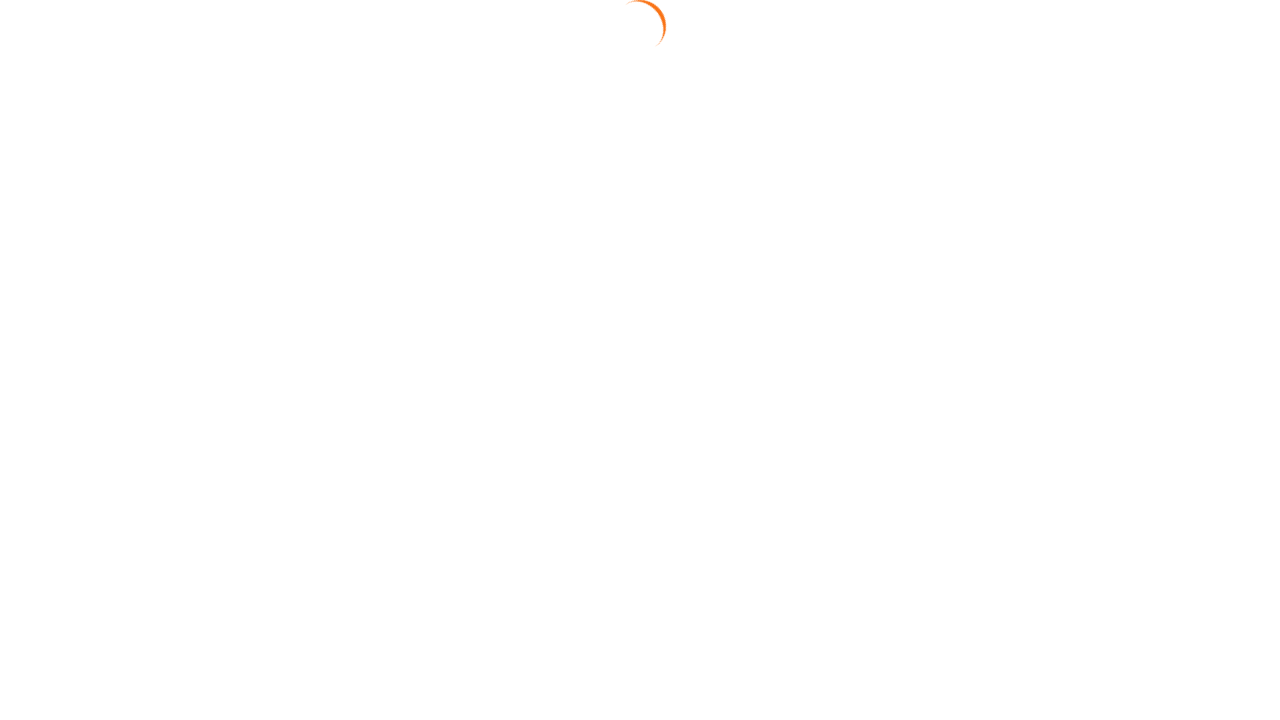

Clicked on Radio Button section at (62, 259) on xpath=//section[text()='Radio Button']
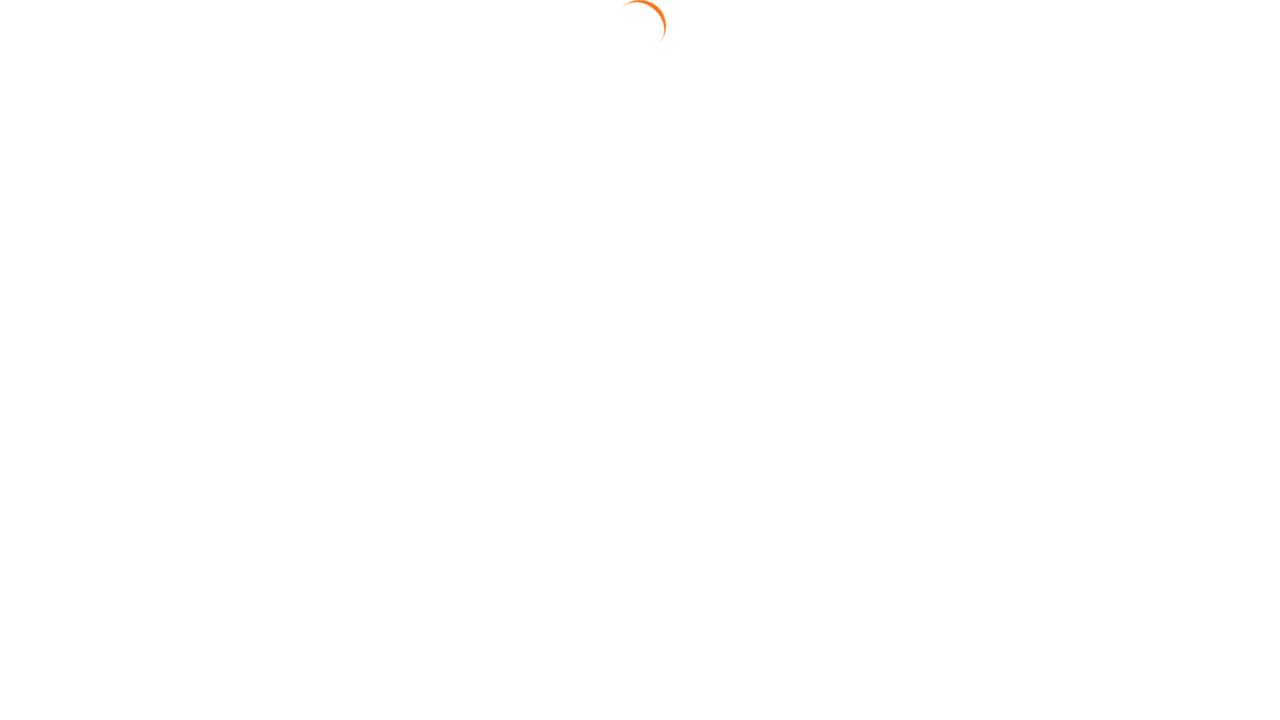

Clicked on Selected tab to view pre-selected radio button at (1171, 162) on xpath=//a[text()='Selected']
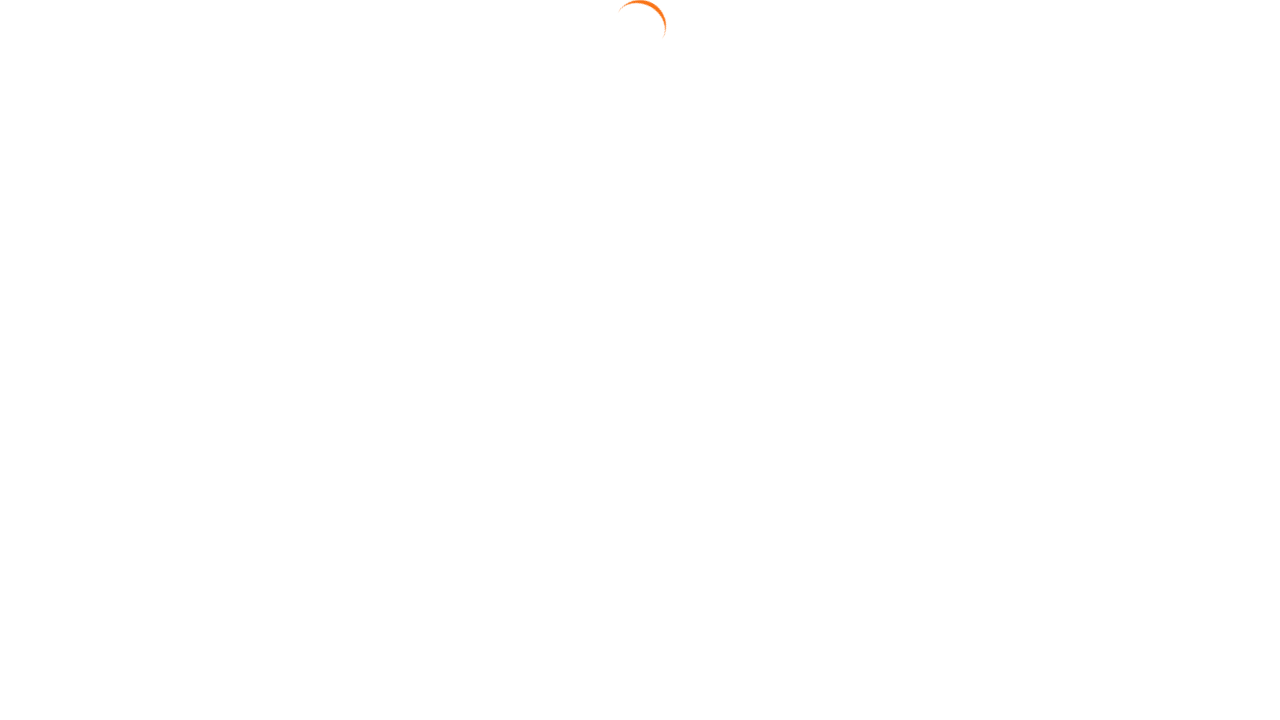

Submitted the form with pre-selected radio button at (922, 383) on button[type='submit']
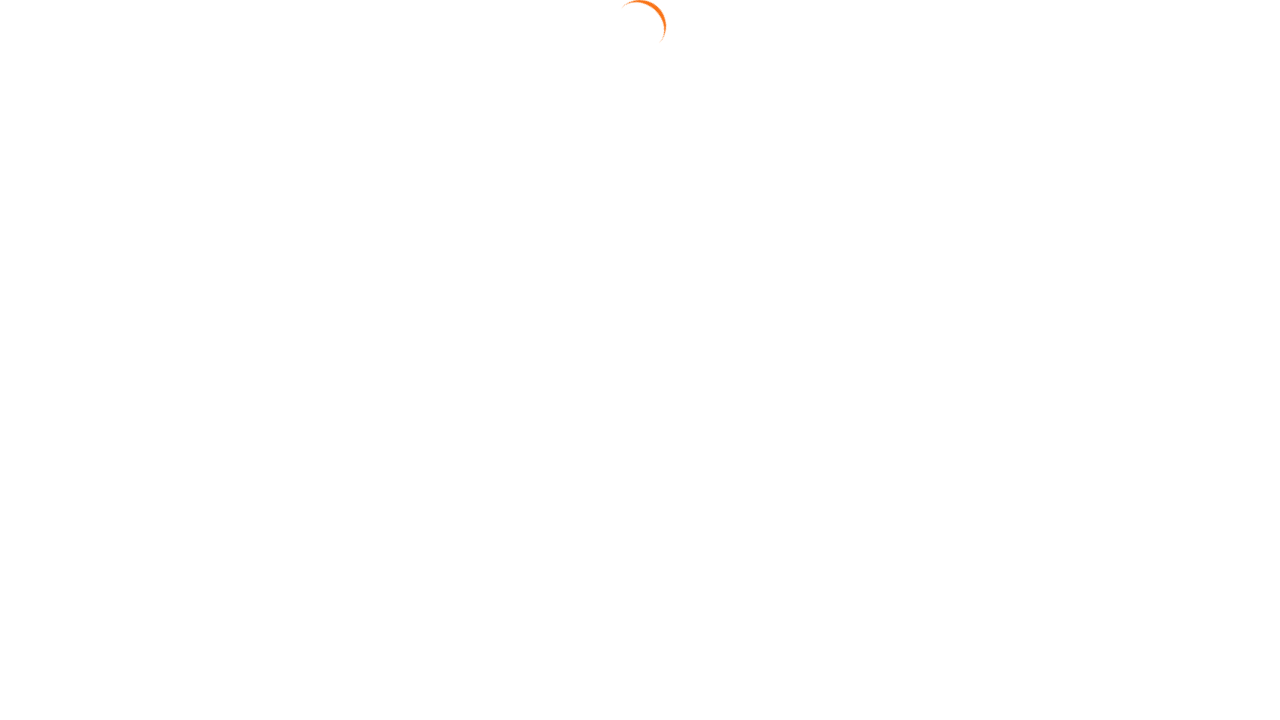

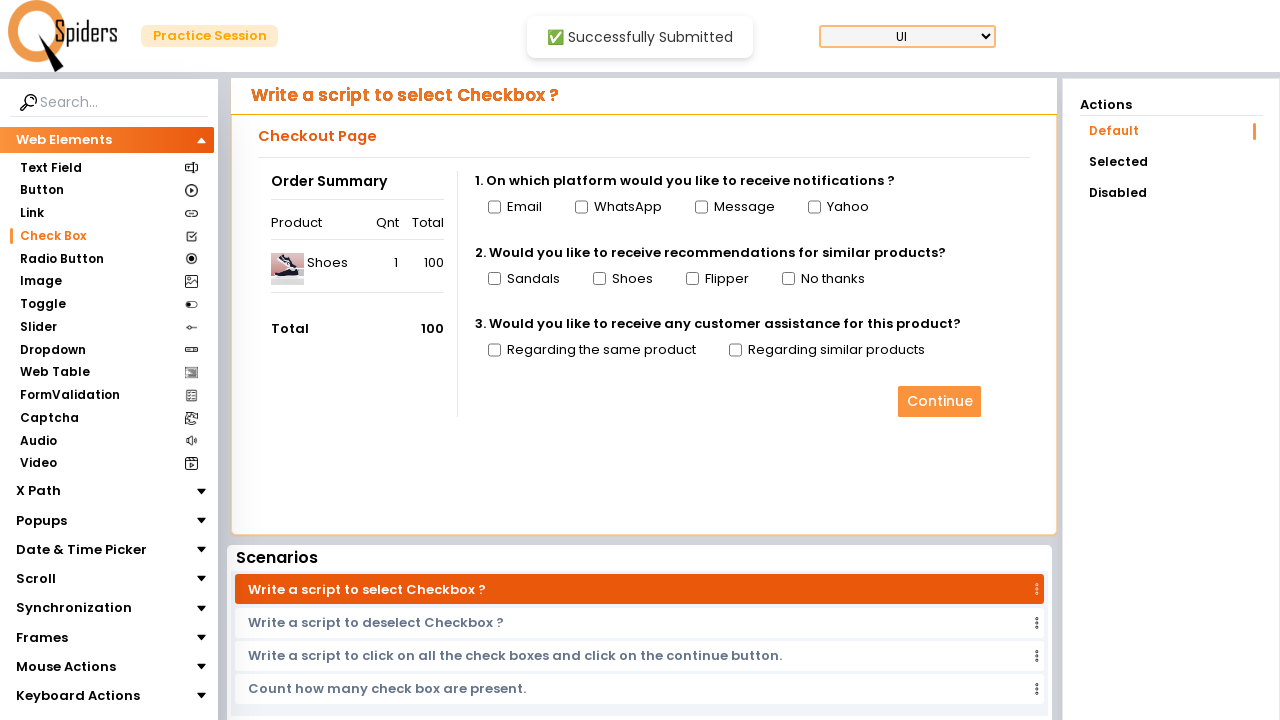